Tests modal dialog functionality by opening a modal, reading its content, and closing it

Starting URL: https://bksultan.github.io/webForms/index.html

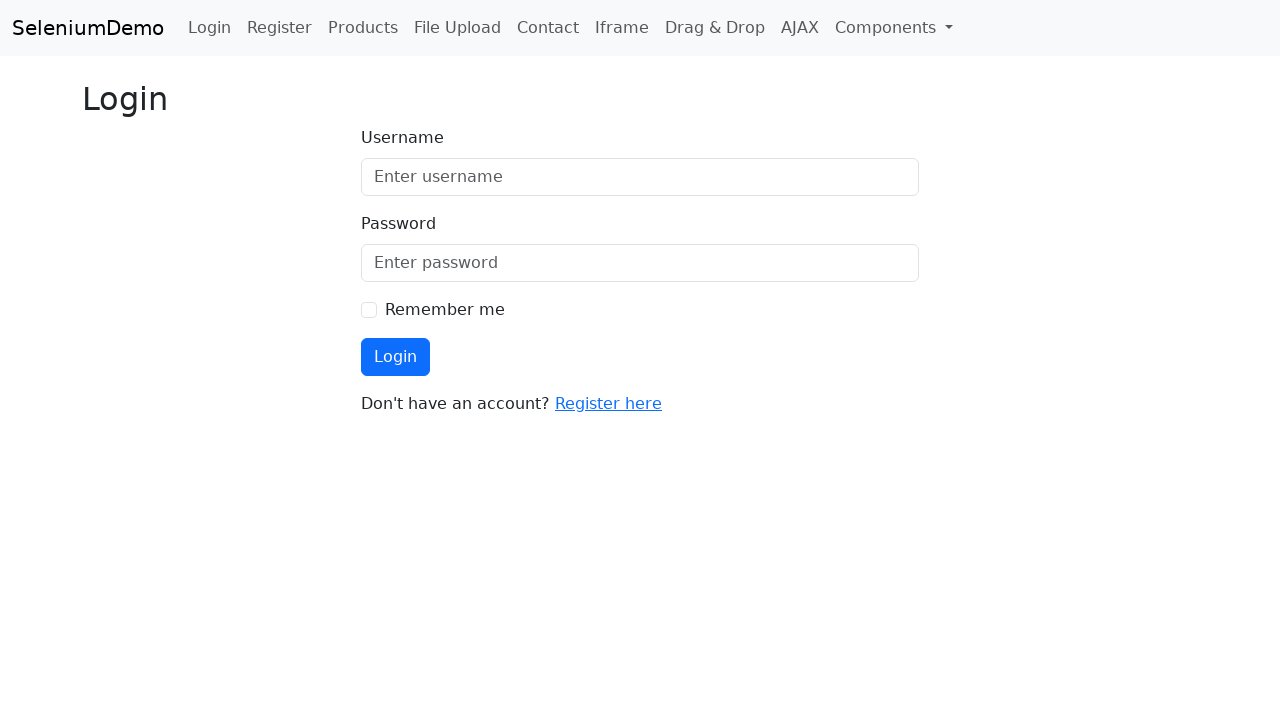

Clicked components dropdown menu at (894, 28) on #componentsDropdown
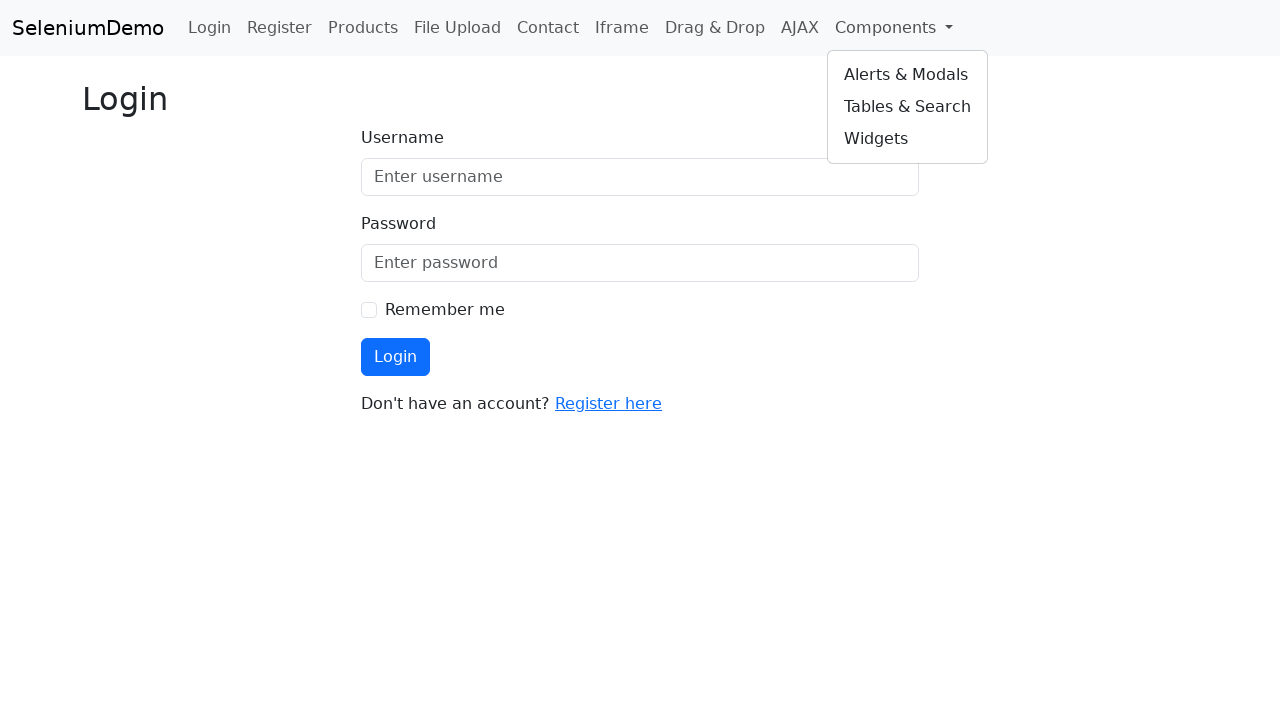

Clicked alerts link to navigate to alerts page at (908, 75) on a[href='alerts.html']
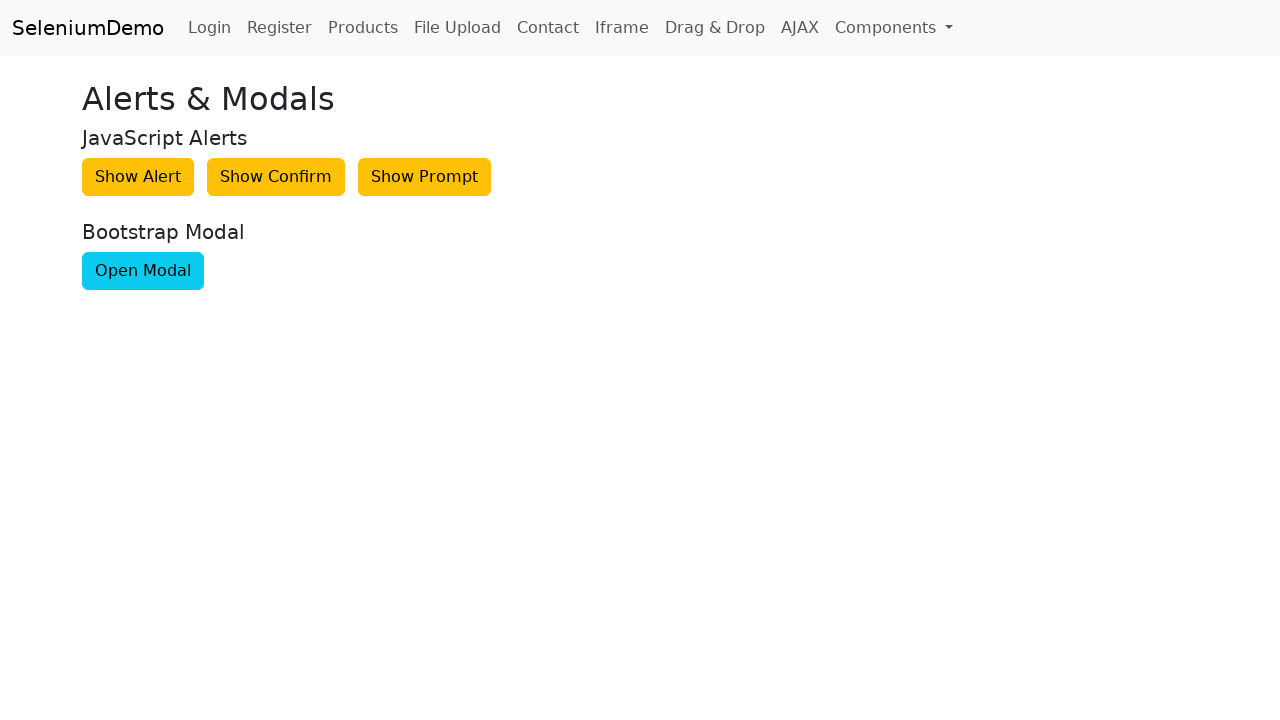

Clicked button to open modal dialog at (143, 271) on #openModalBtn
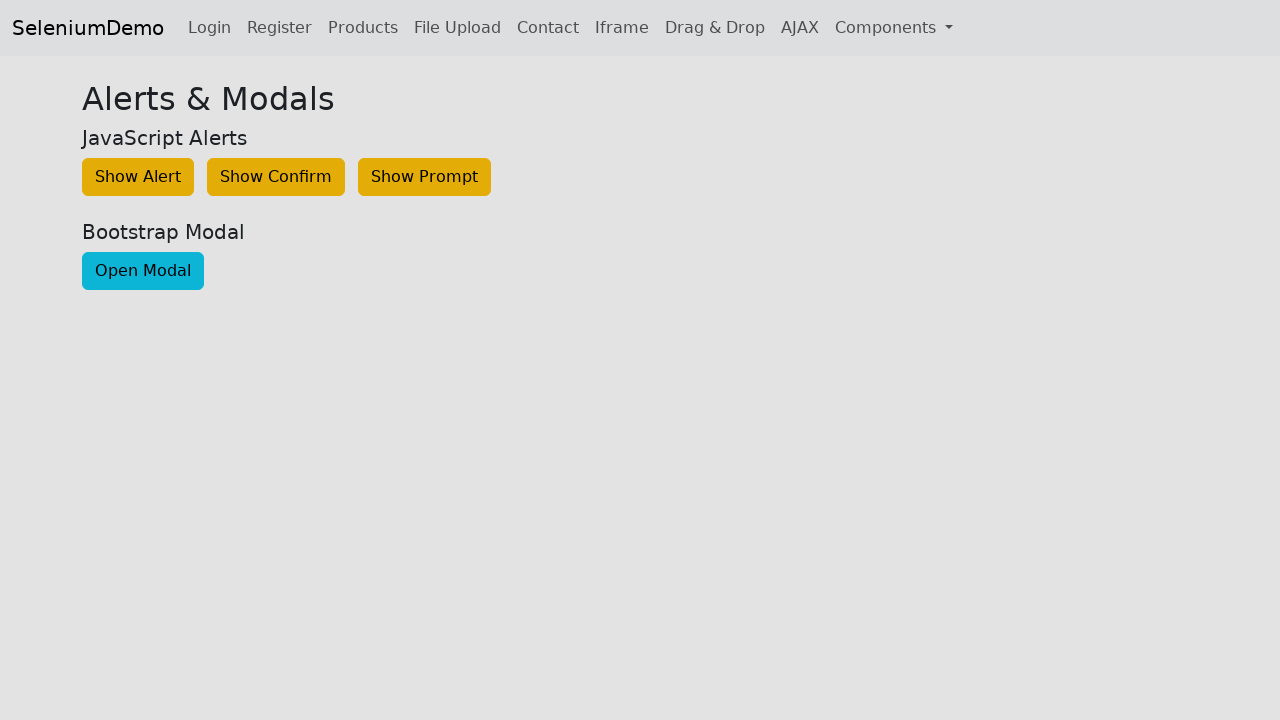

Modal dialog content became visible
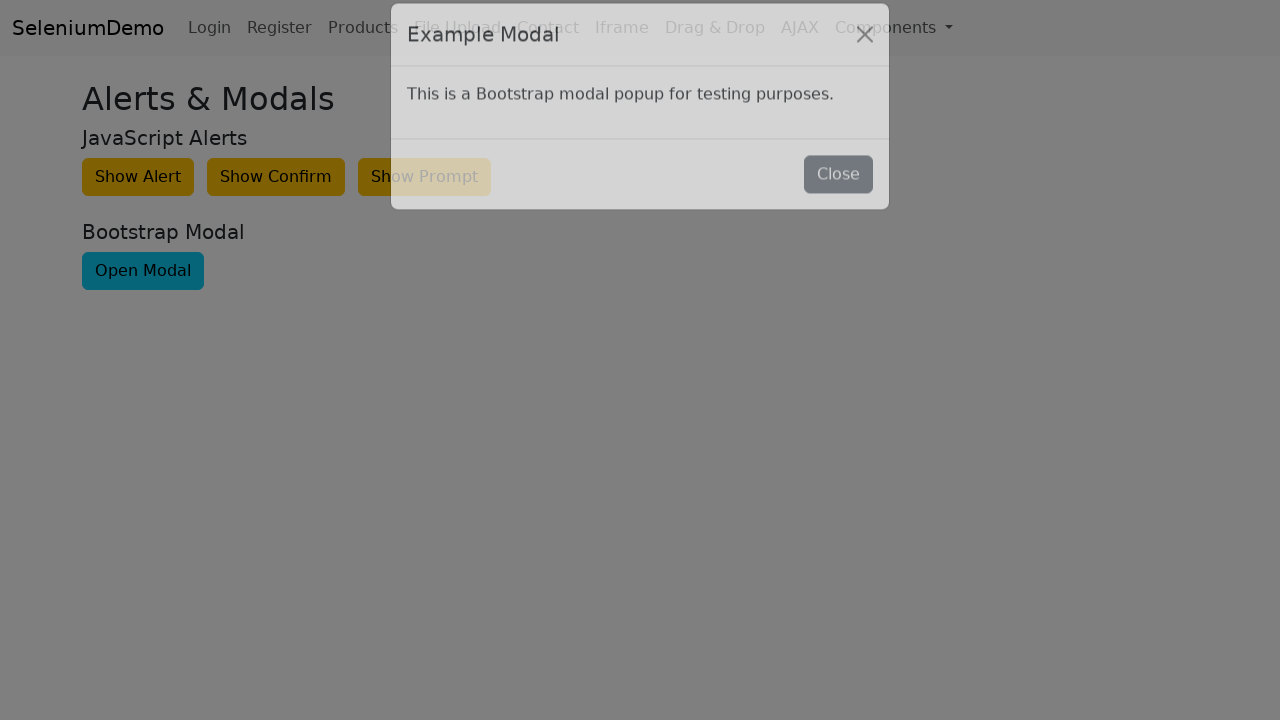

Clicked modal close button to dismiss the dialog at (838, 200) on div.modal-footer button
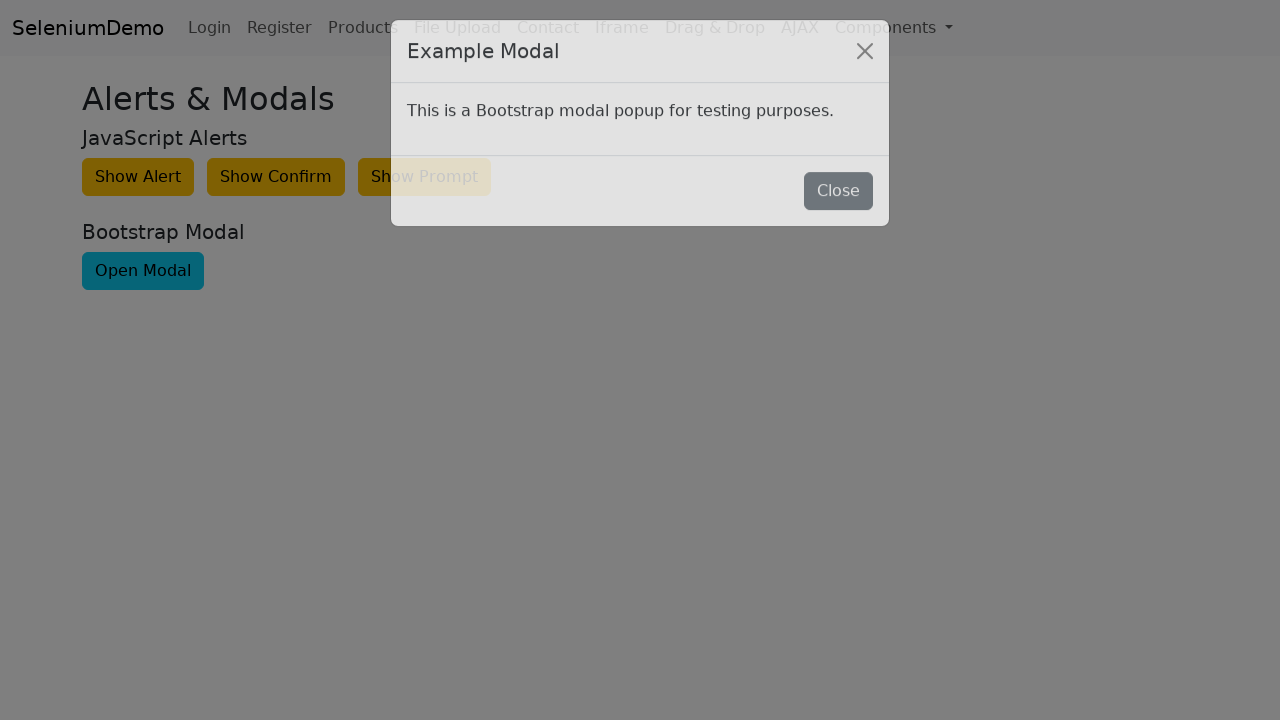

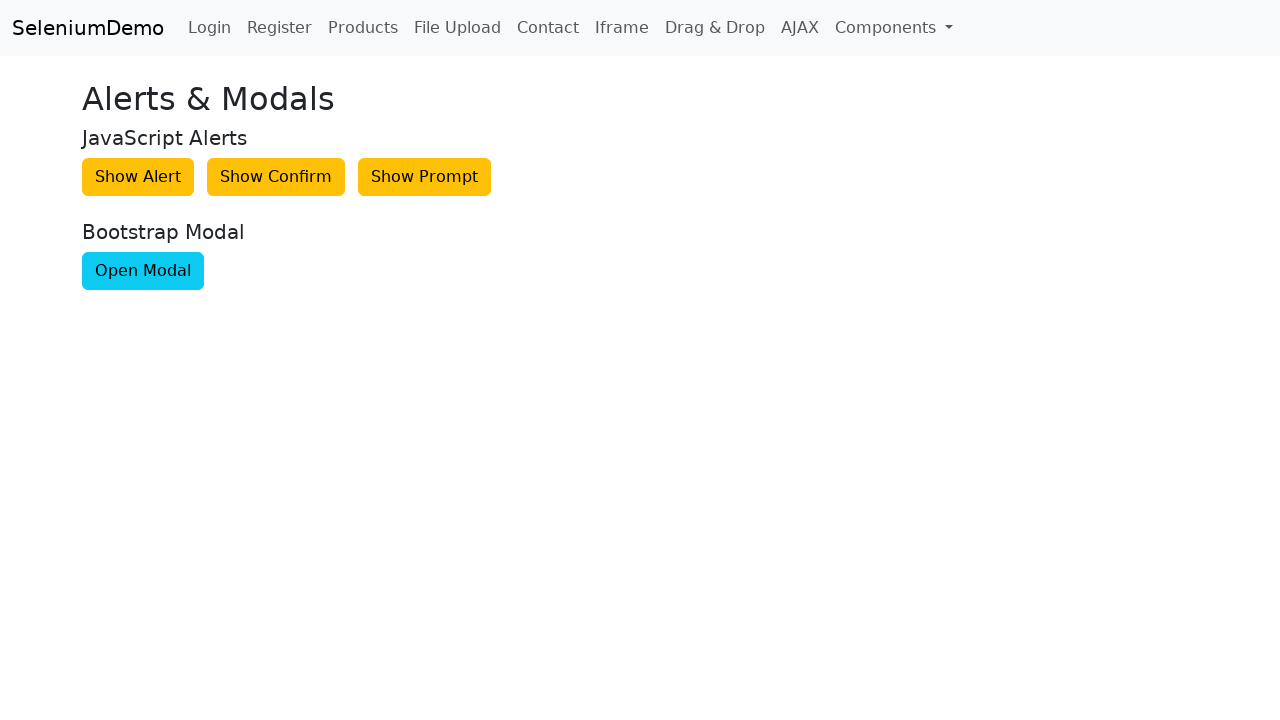